Tests handling of a JavaScript prompt dialog by switching to an iframe, triggering the prompt, entering text, and dismissing it

Starting URL: https://www.w3schools.com/js/tryit.asp?filename=tryjs_prompt

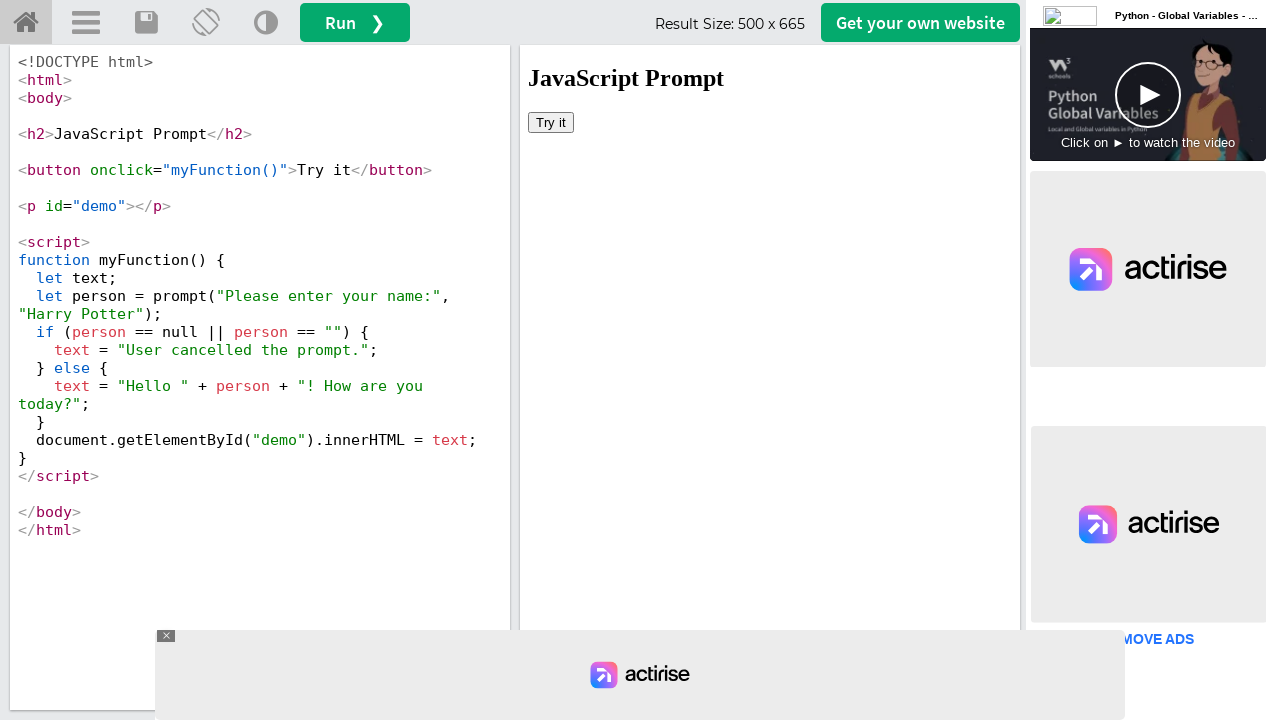

Set up dialog handler to accept prompts with 'abc' text
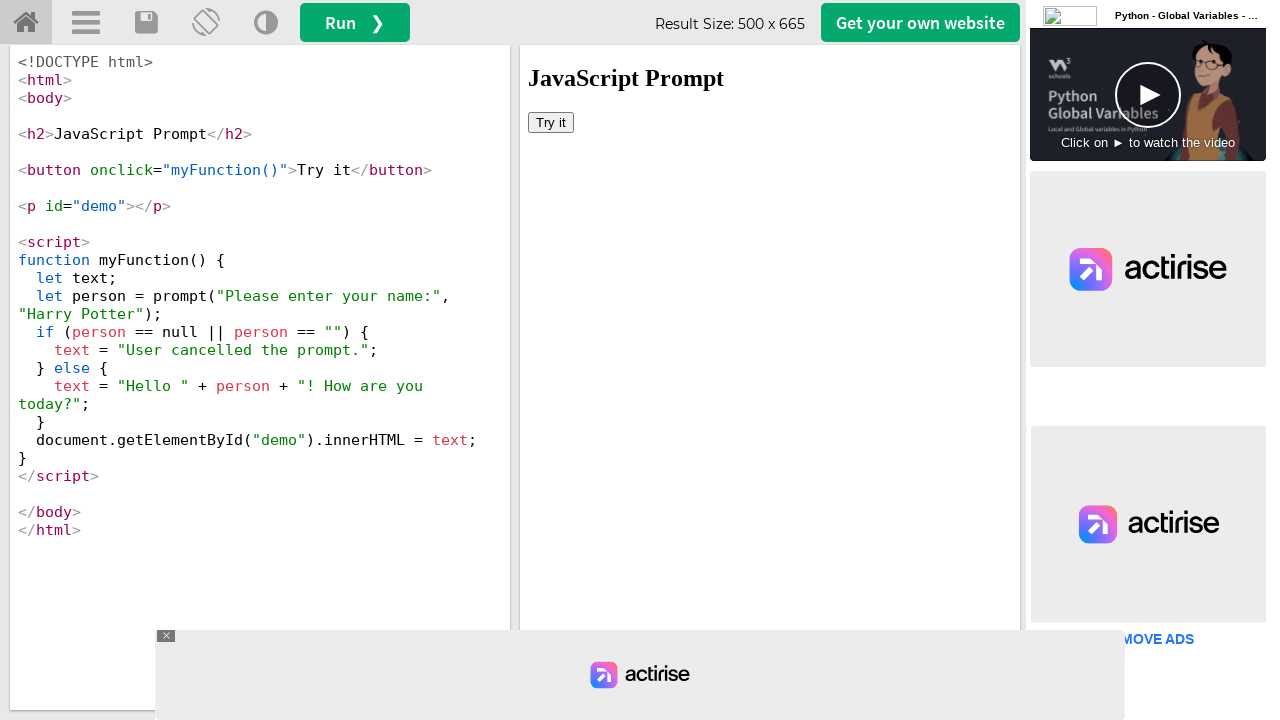

Located iframe with ID 'iframeResult'
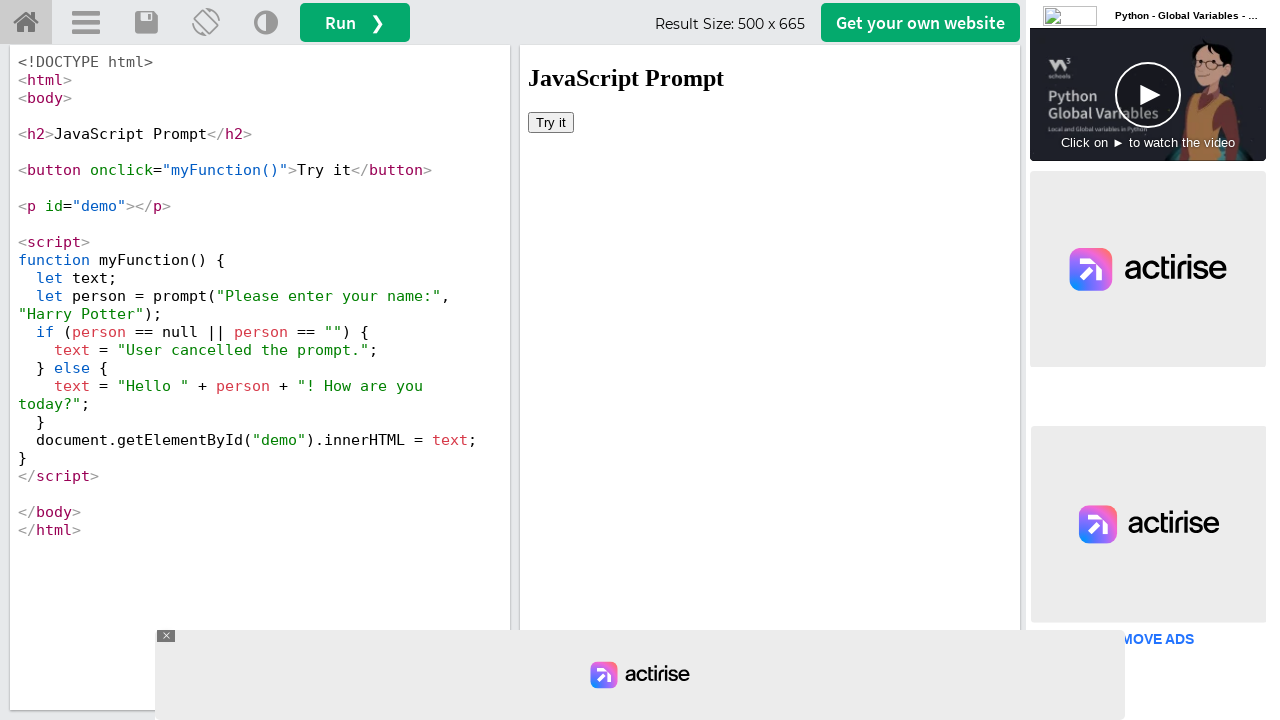

Clicked 'Try it' button to trigger JavaScript prompt dialog at (551, 122) on #iframeResult >> internal:control=enter-frame >> button:has-text('Try it')
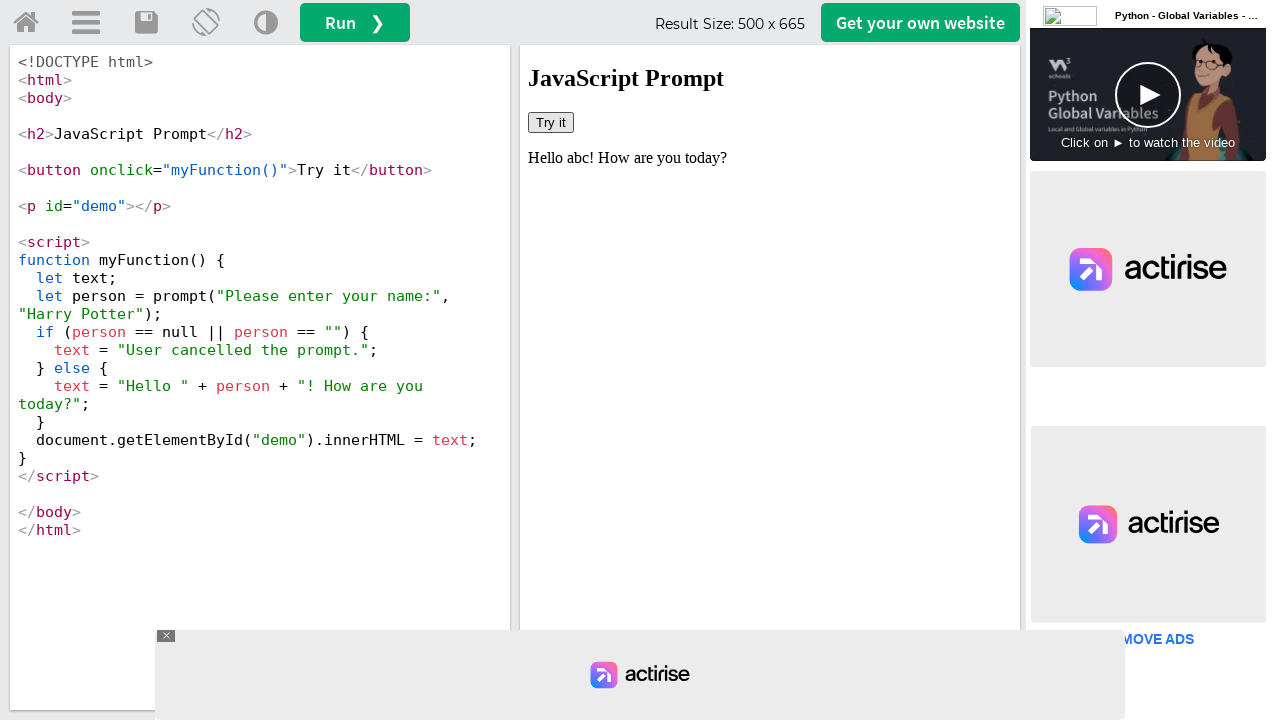

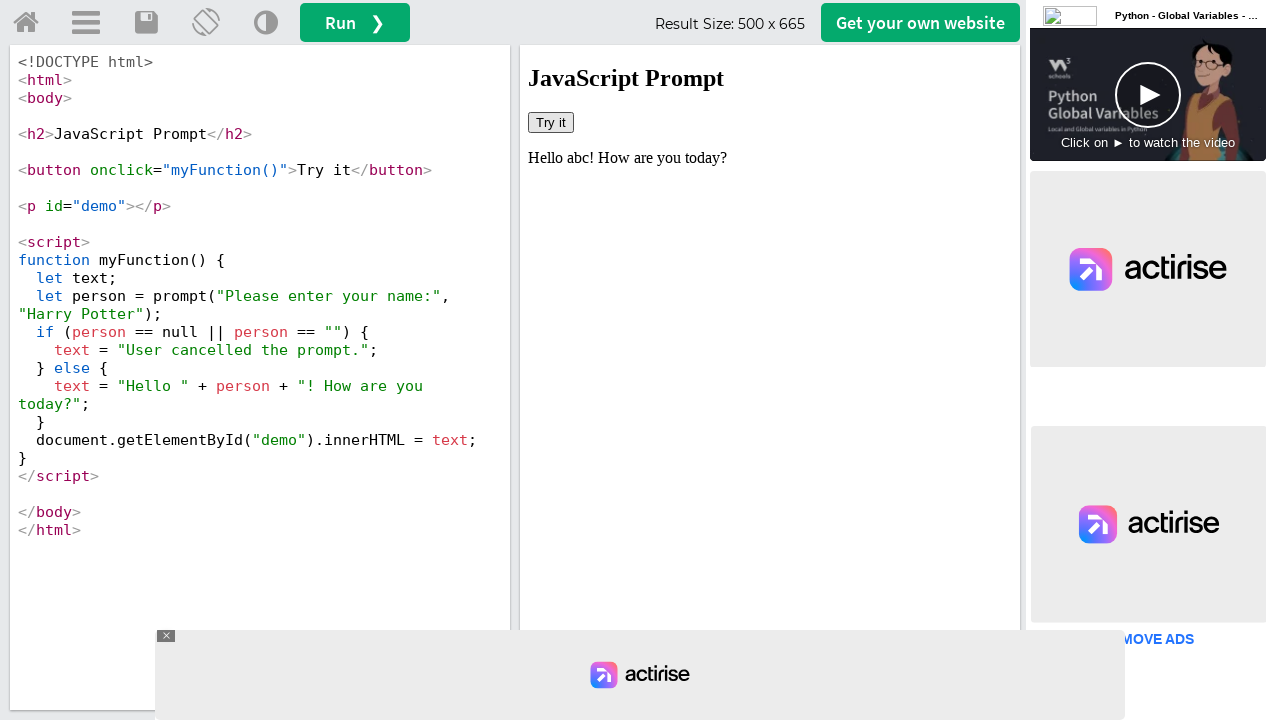